Tests window switching functionality by clicking a button that opens a new tab, switching between windows, and returning to the original window

Starting URL: https://formy-project.herokuapp.com/switch-window

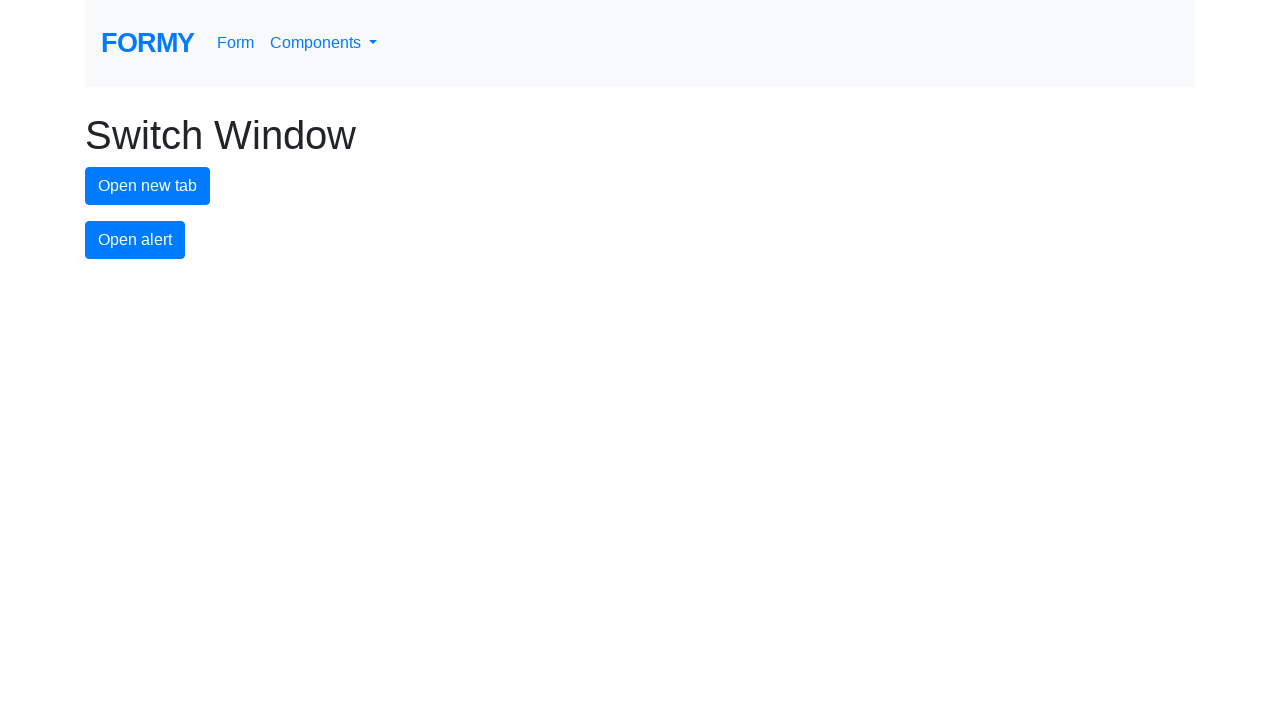

Clicked button to open new tab at (148, 186) on #new-tab-button
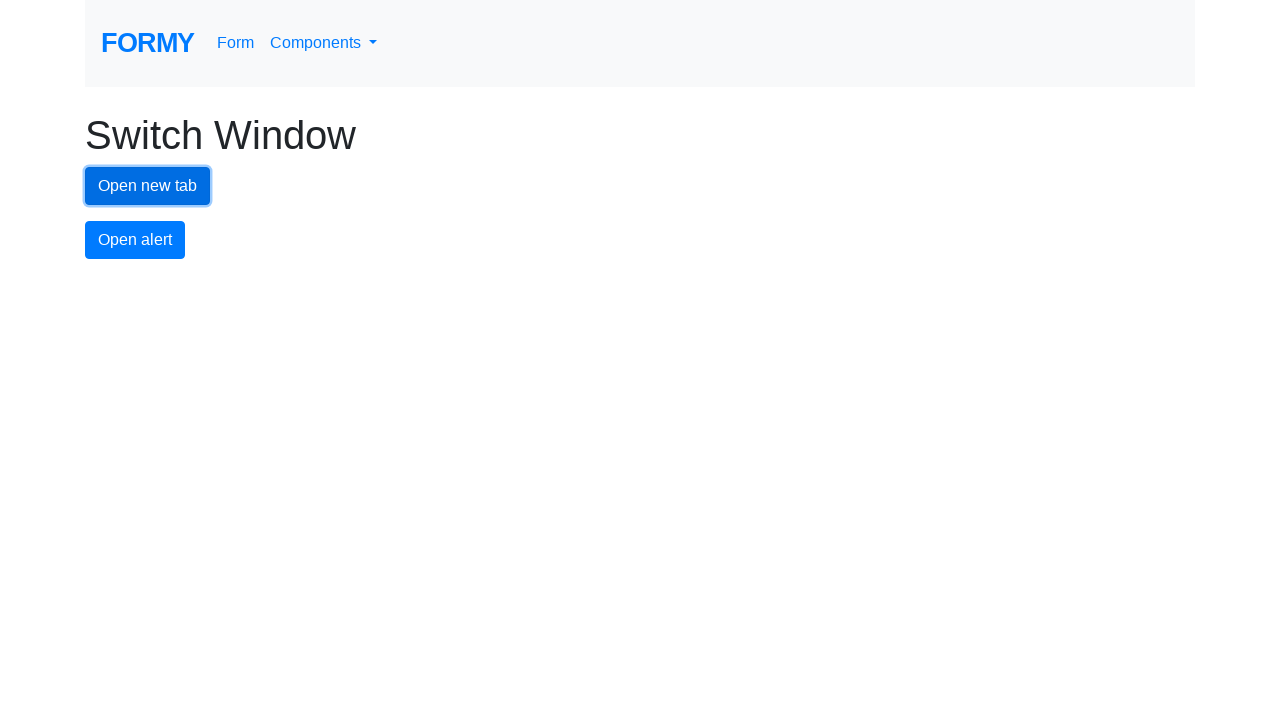

Waited for new tab to open
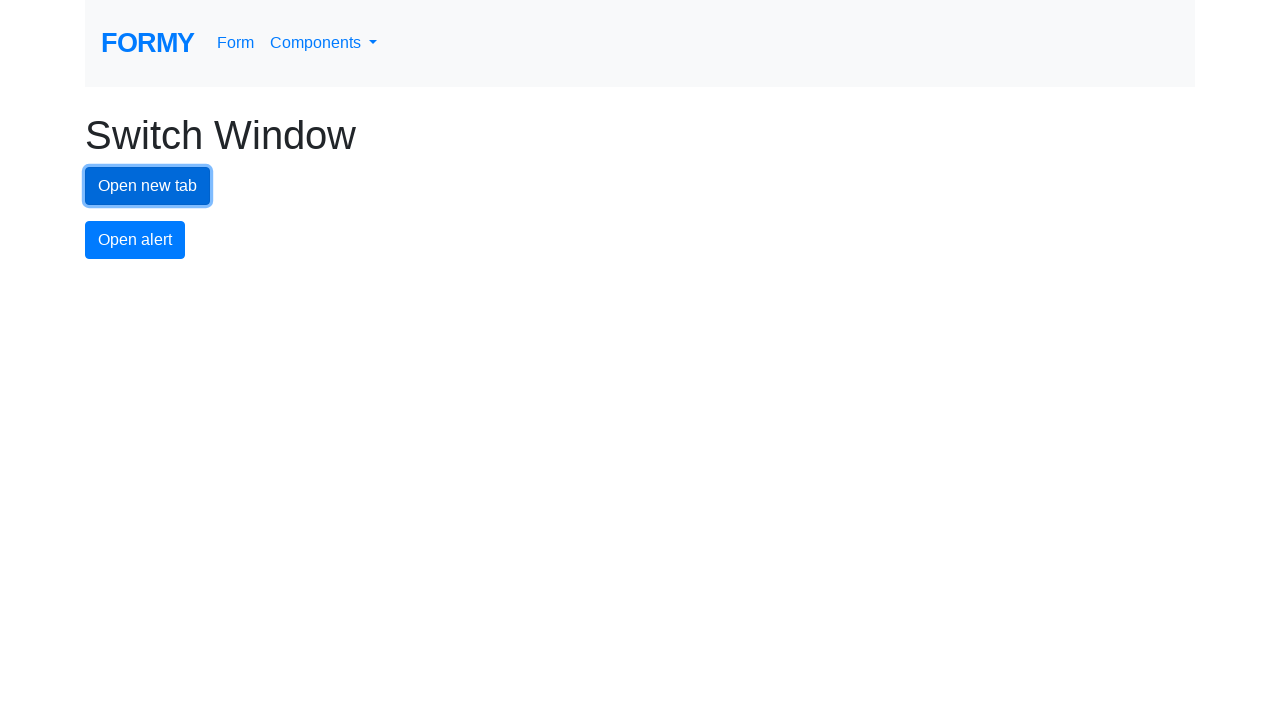

Retrieved all open pages/tabs
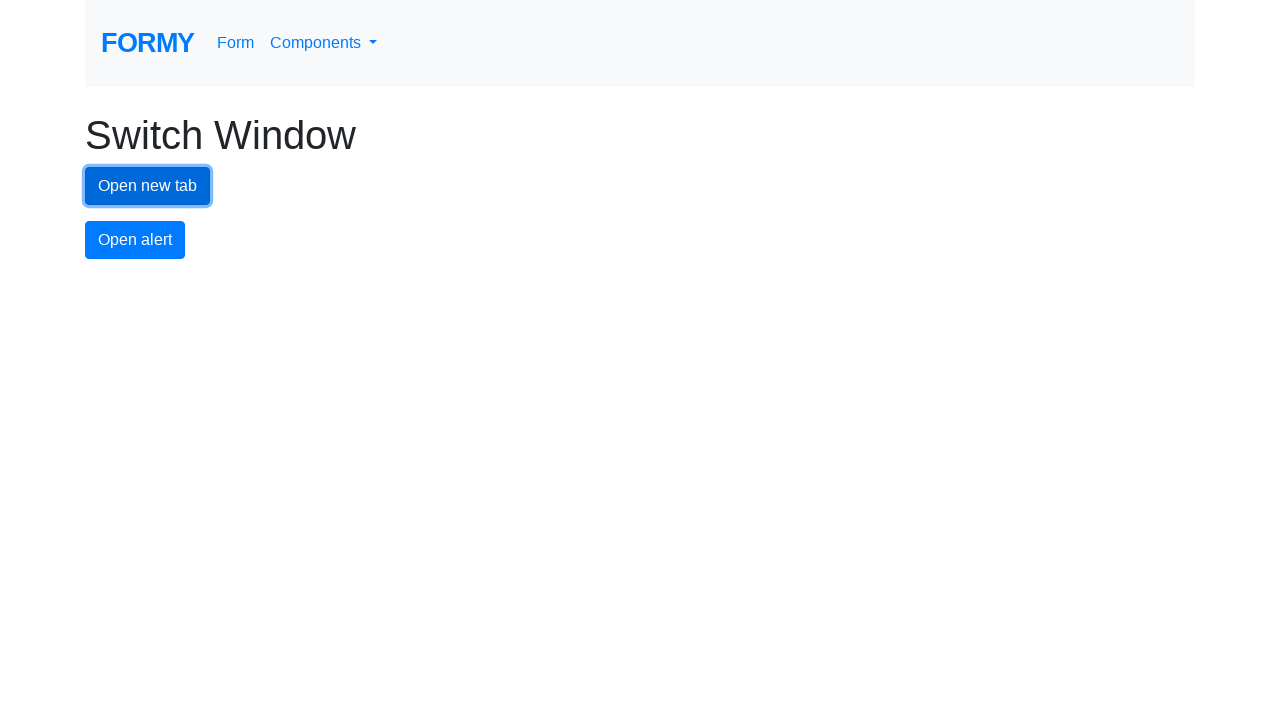

Switched to new tab
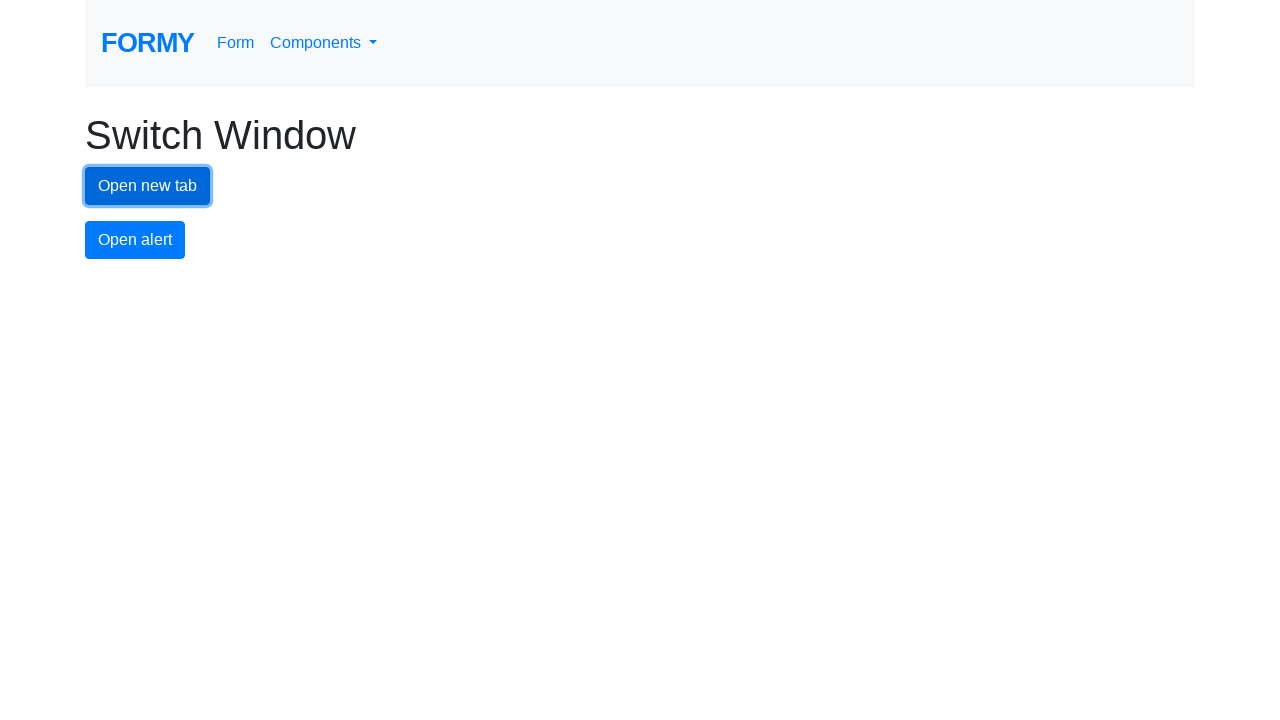

Waited on new tab
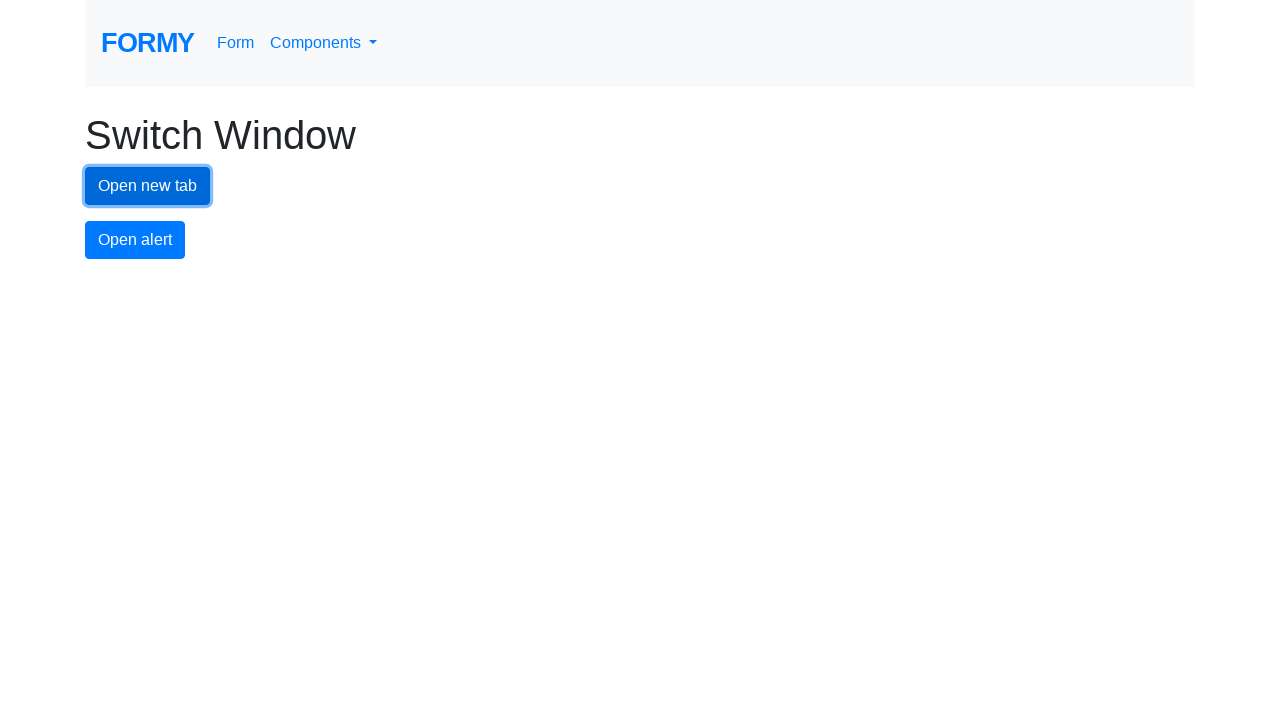

Switched back to original tab
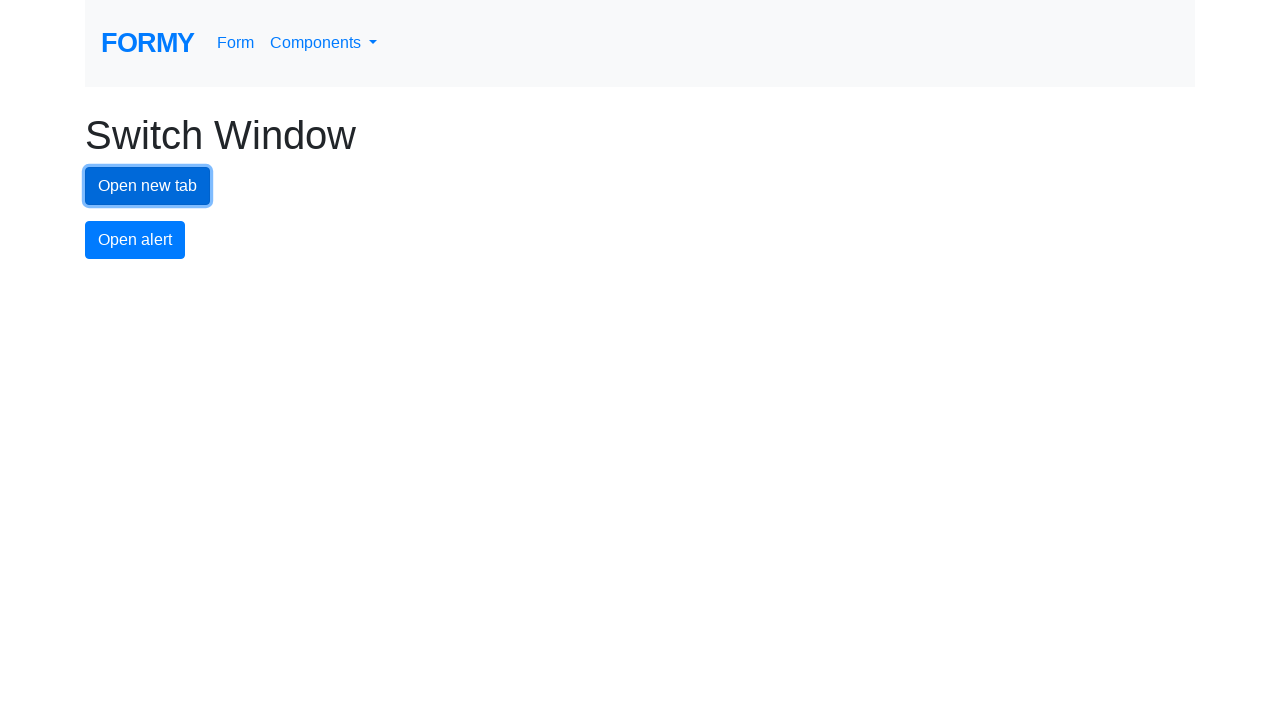

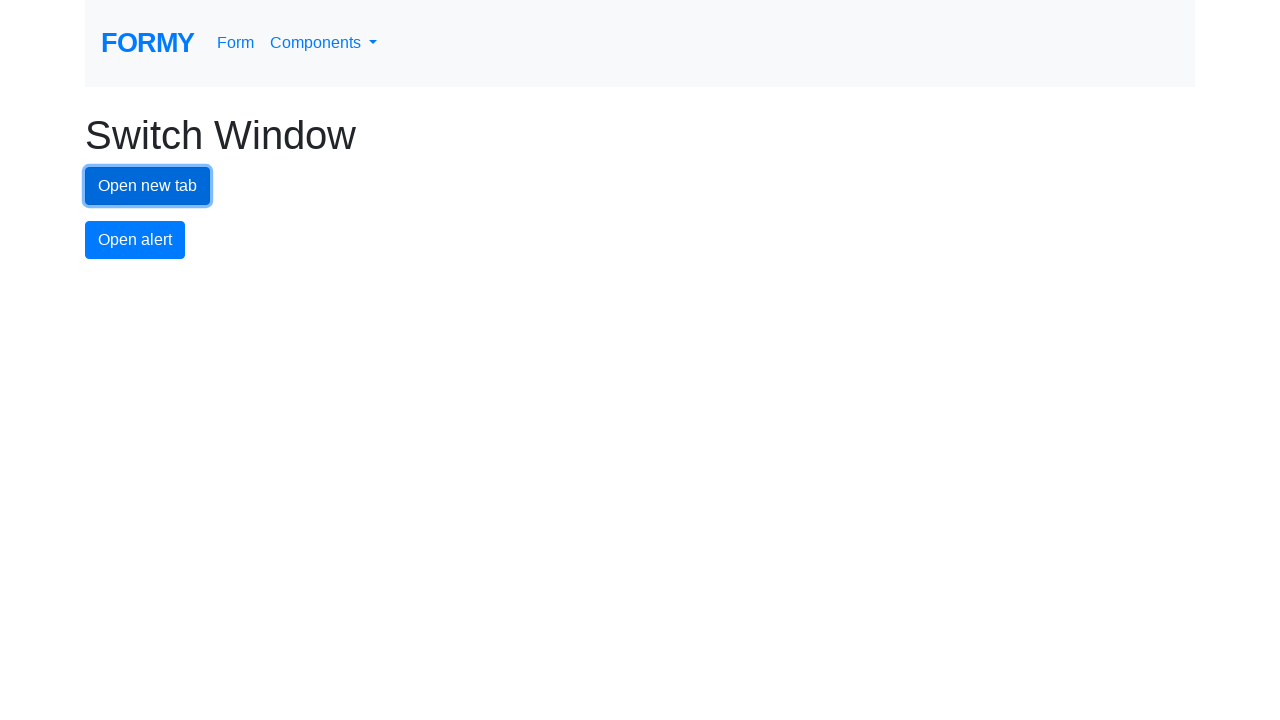